Tests drag and drop functionality by dragging an element from one location and dropping it to another target area

Starting URL: https://selenium08.blogspot.com/2020/01/drag-drop.html

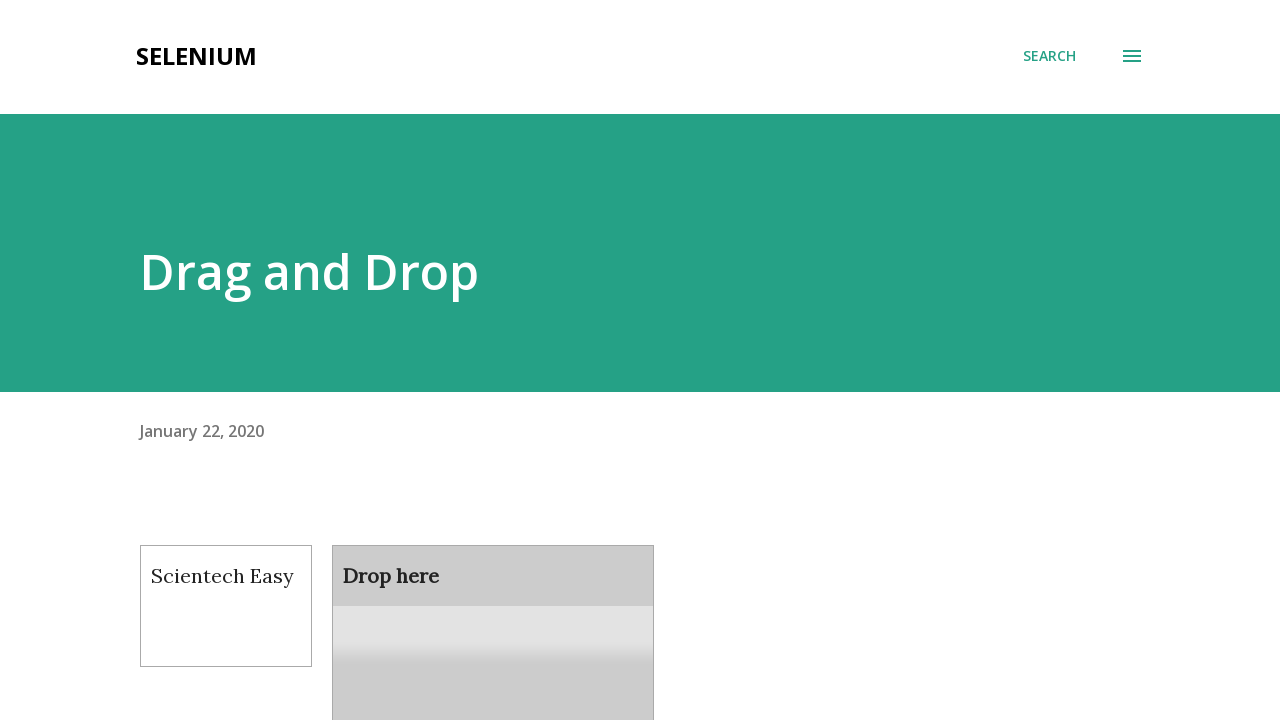

Located draggable element with id 'draggable'
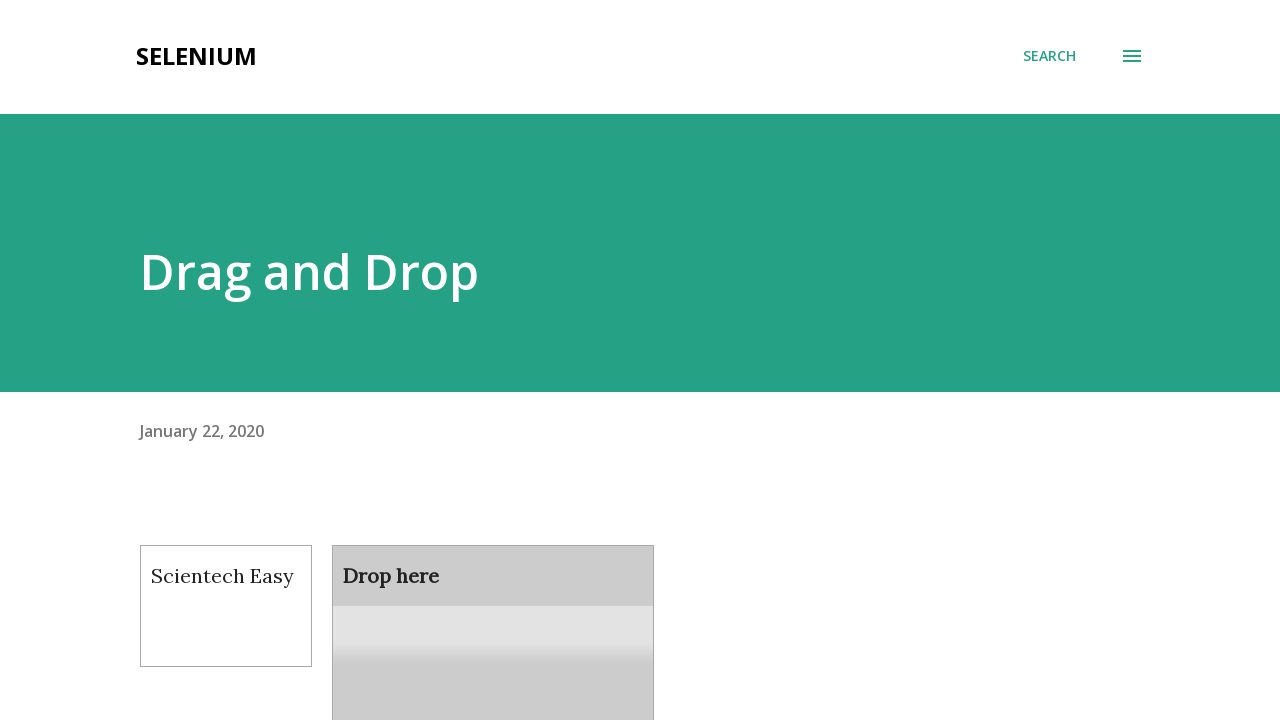

Located droppable target element with id 'droppable'
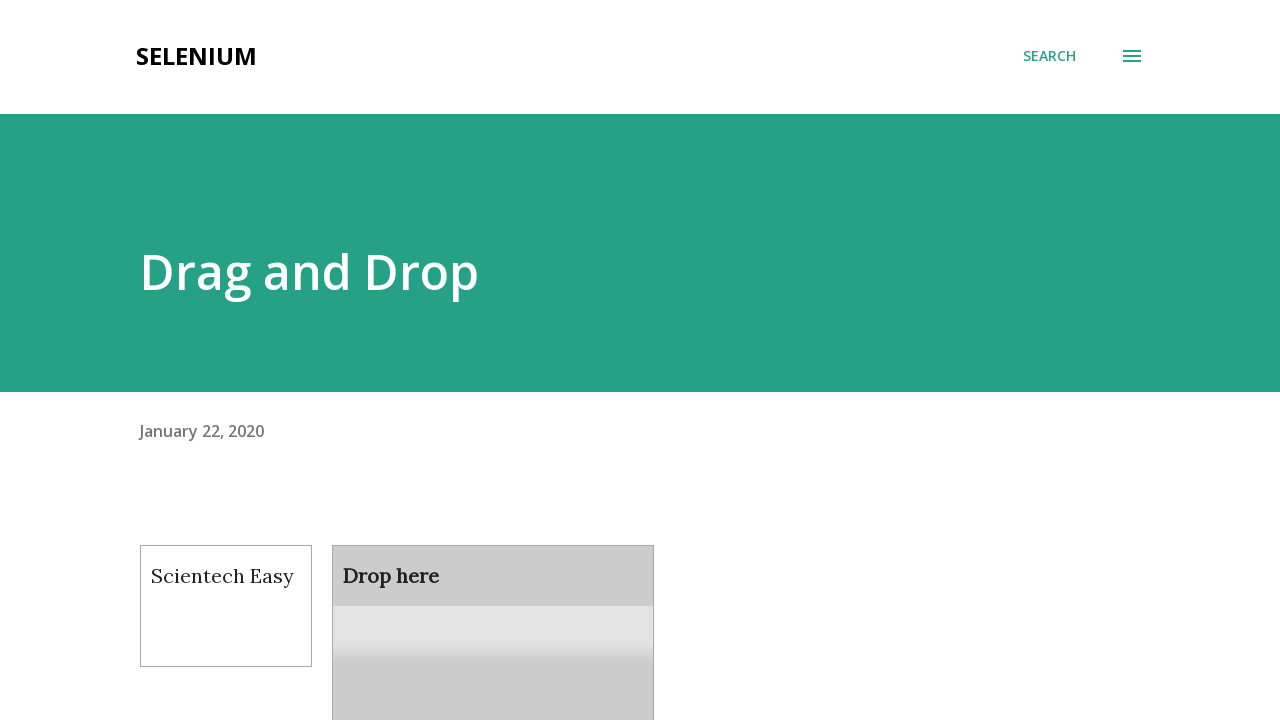

Scrolled draggable element into view
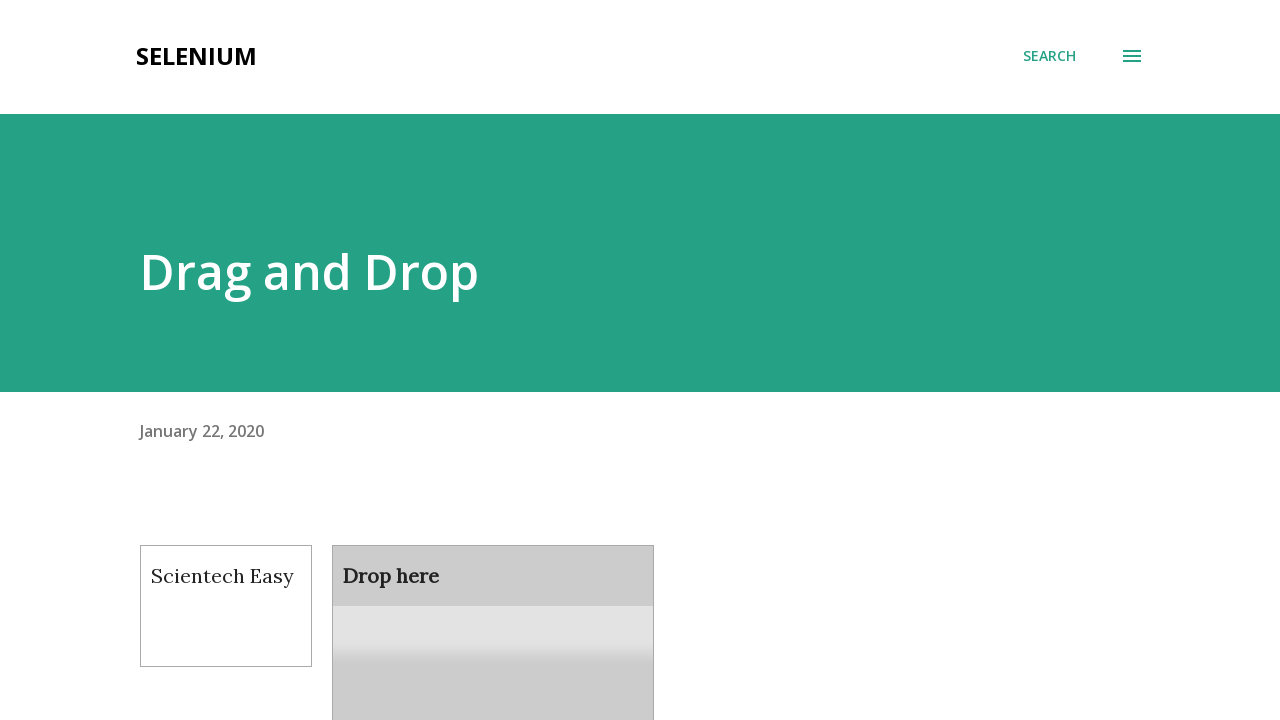

Dragged element from draggable to droppable target area at (493, 609)
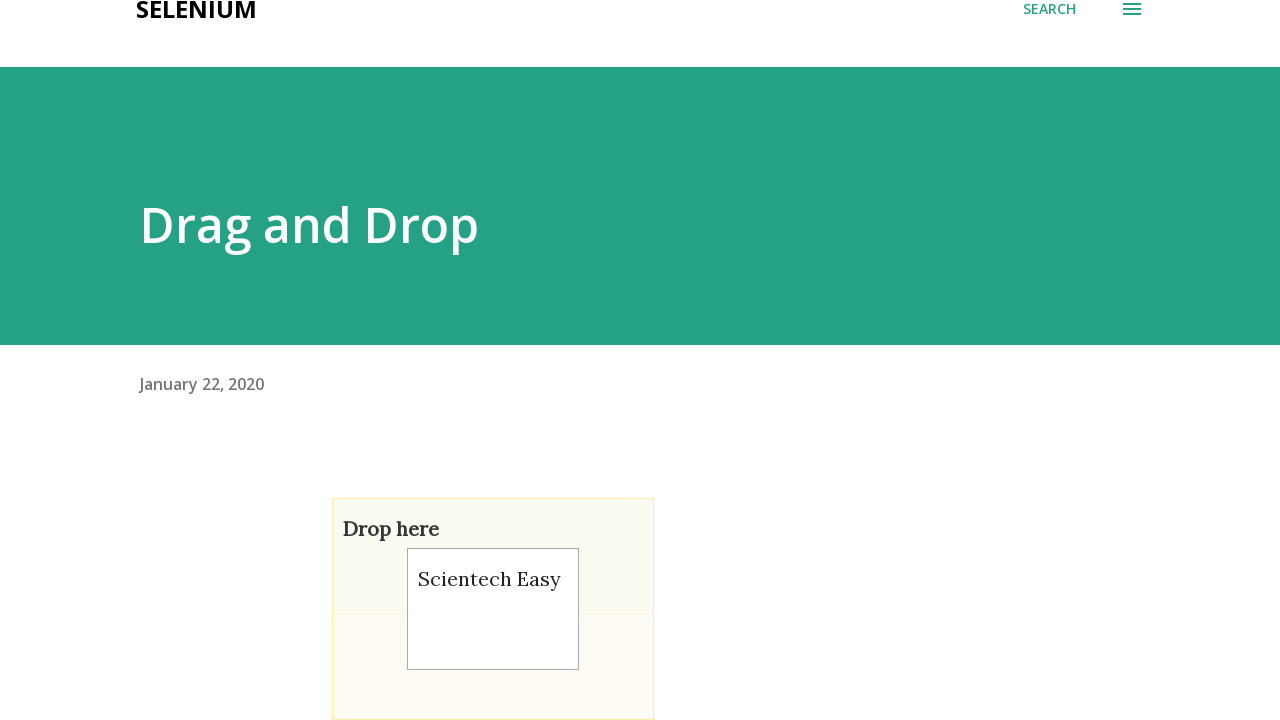

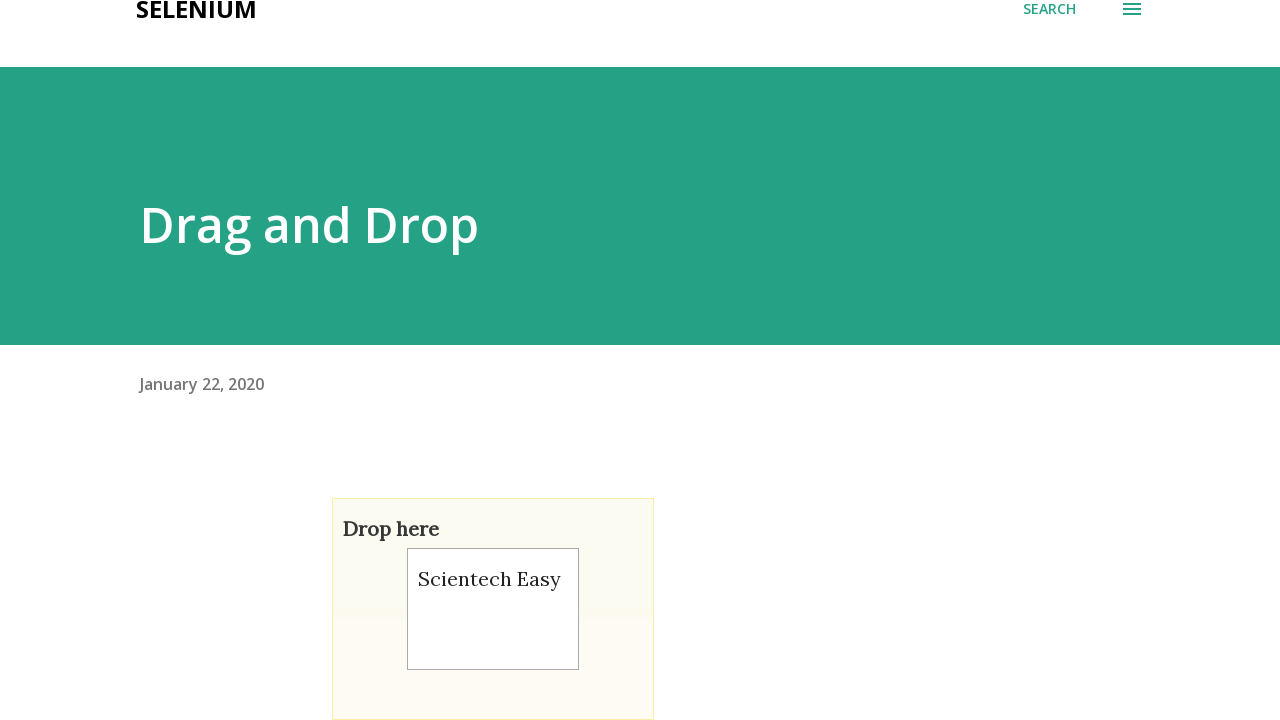